Navigates to the Puma India website homepage and verifies the page loads

Starting URL: https://in.puma.com

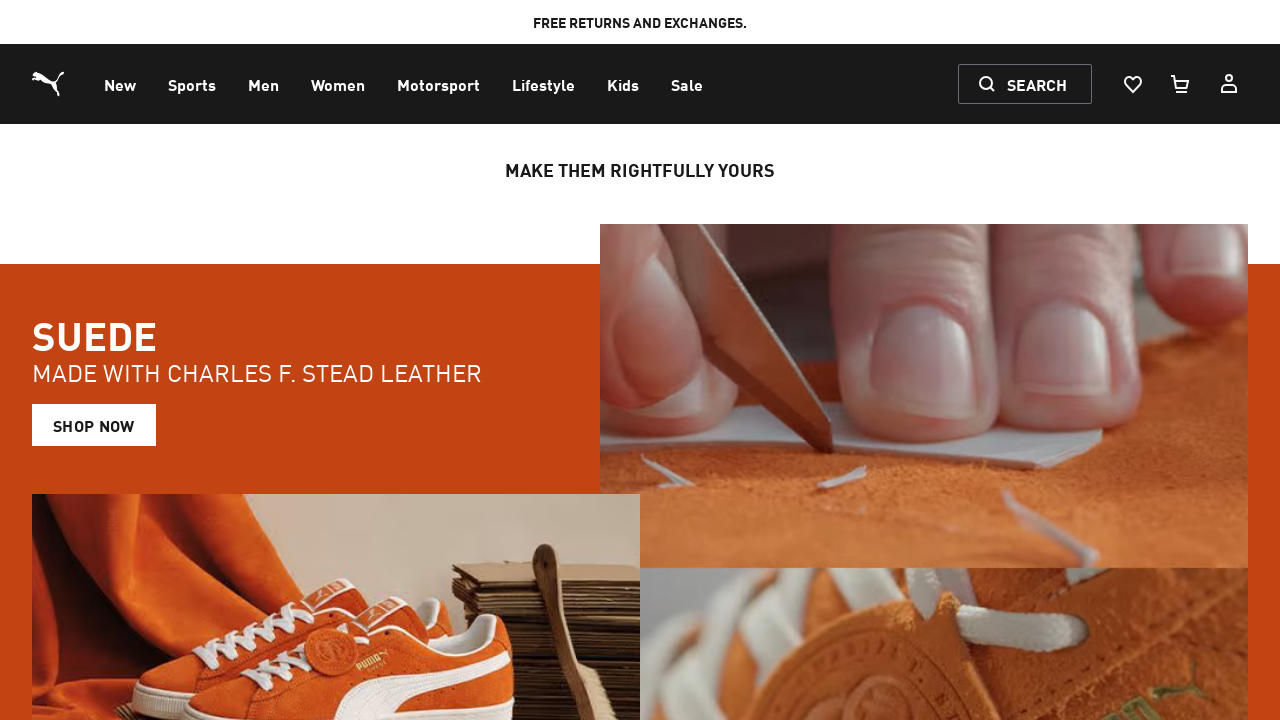

Waited for page DOM content to load on Puma India homepage
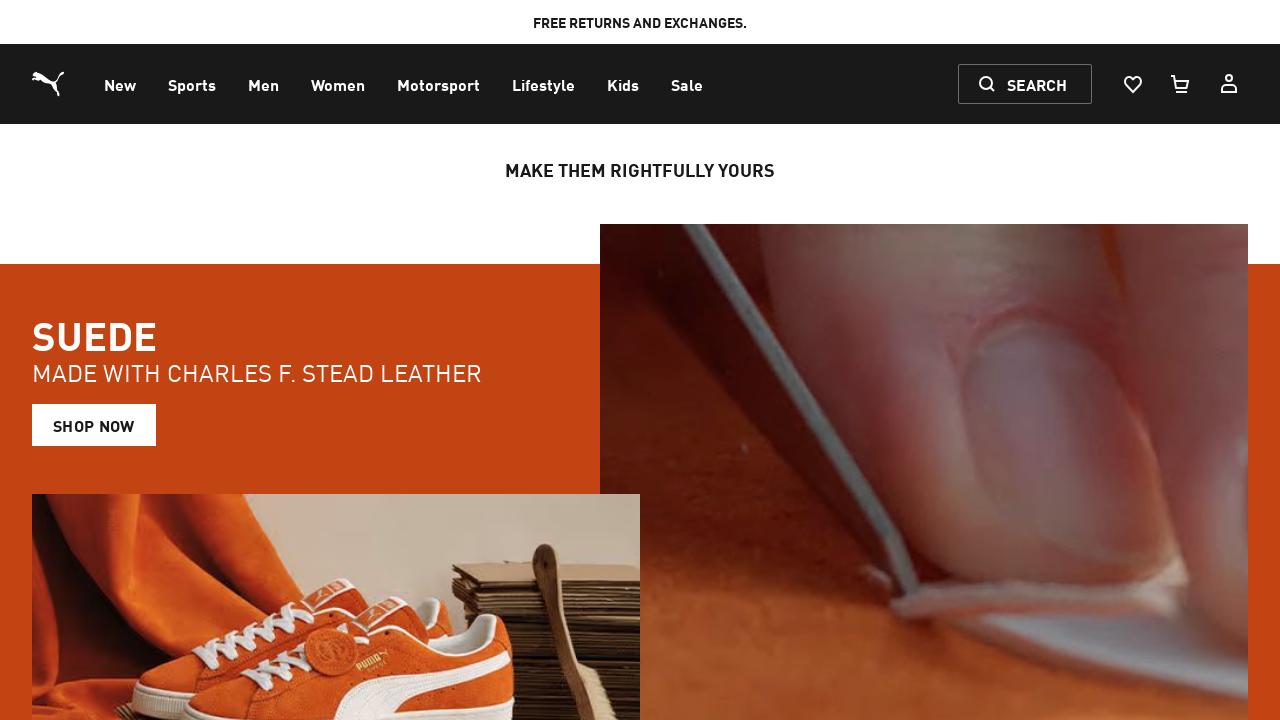

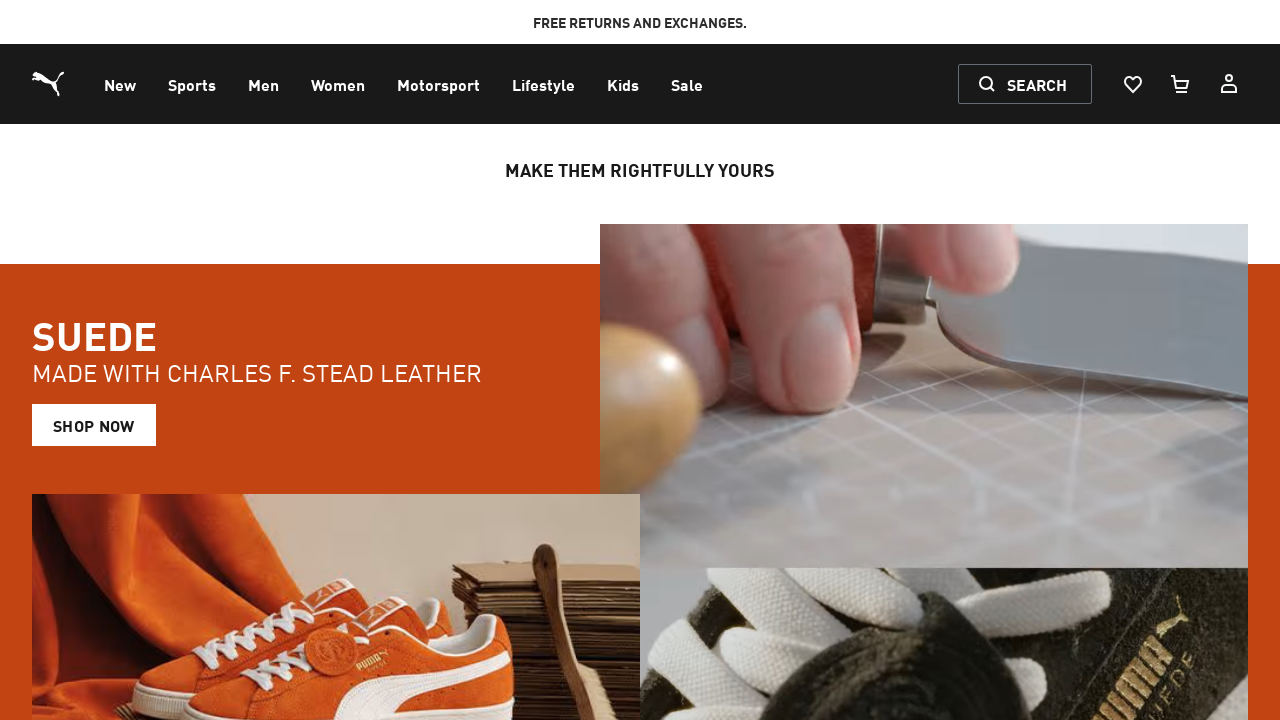